Navigates to the Form Authentication page, triggers an error by clicking login, then closes the error message

Starting URL: https://the-internet.herokuapp.com/

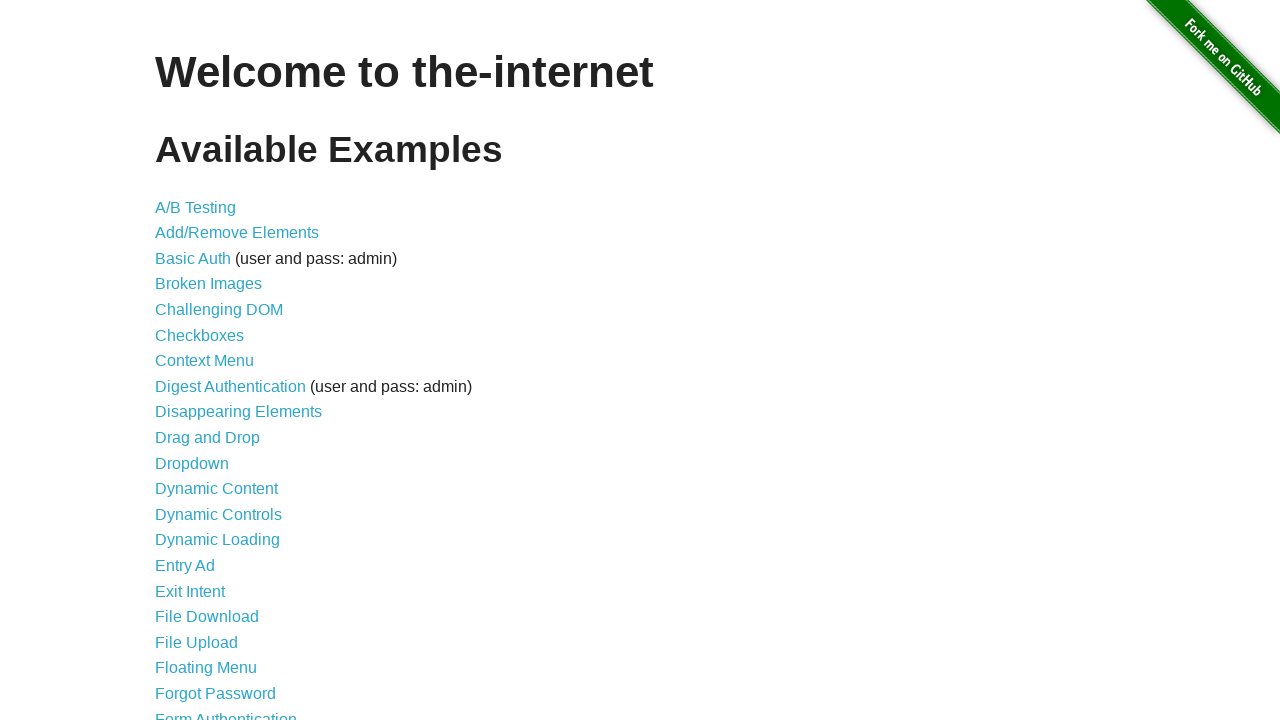

Clicked on Form Authentication link at (226, 712) on text=Form Authentication
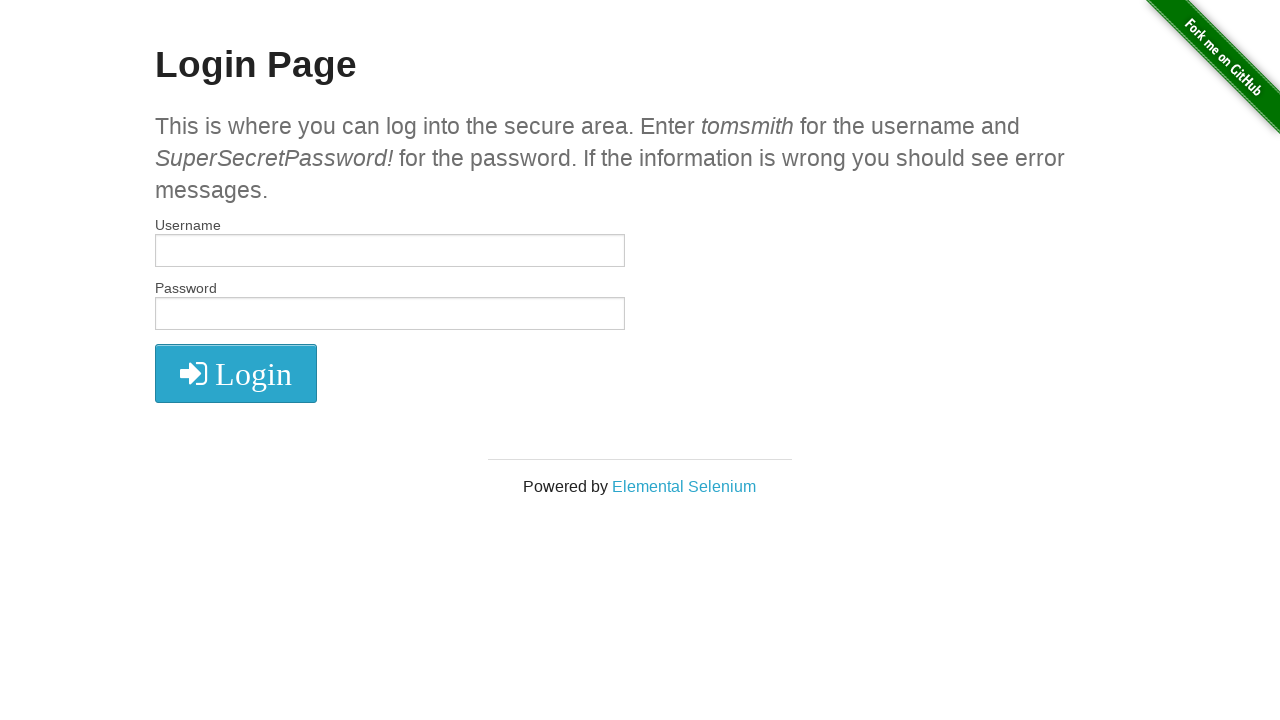

Clicked login button without credentials to trigger error at (236, 373) on form button
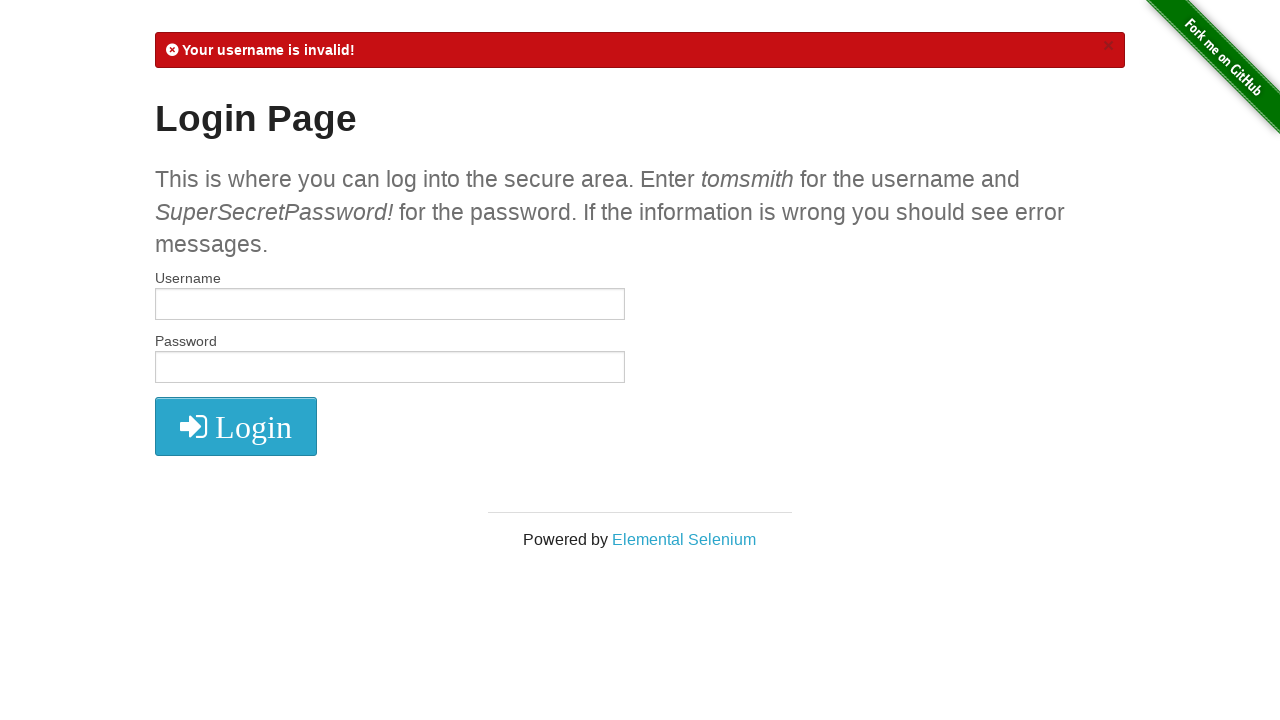

Error message appeared on the page
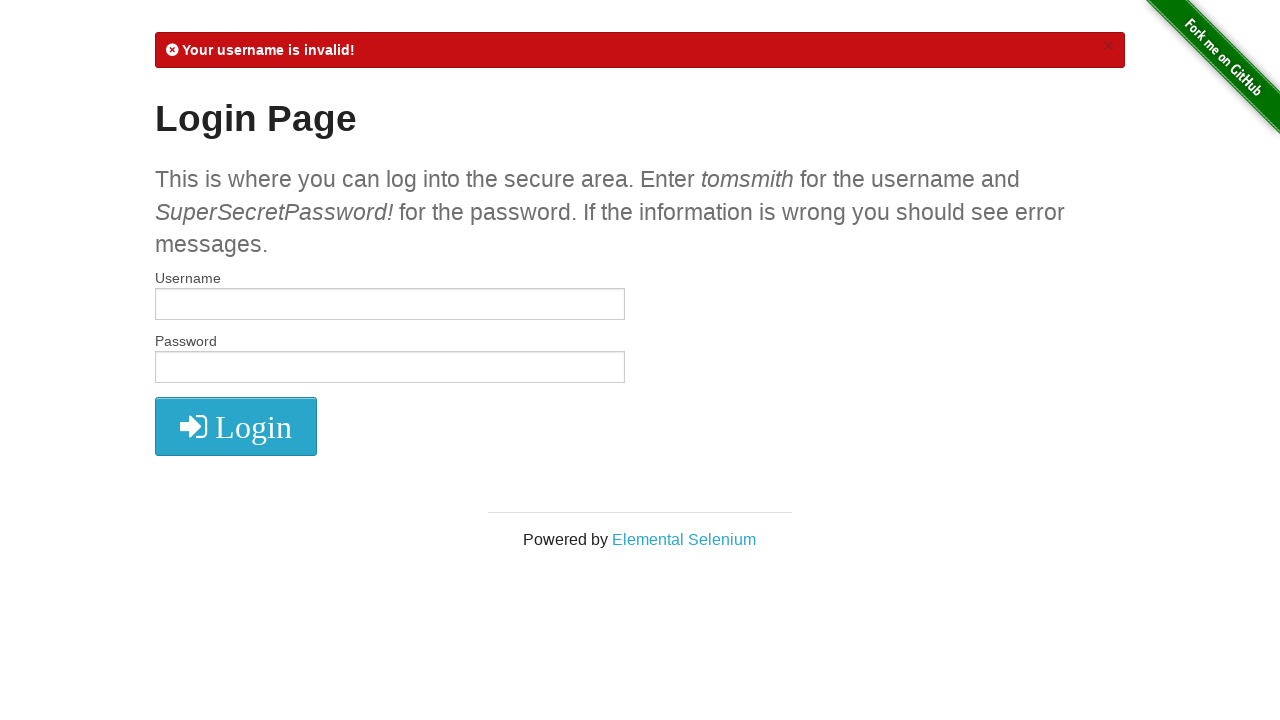

Clicked close button to dismiss error message at (1108, 46) on a.close
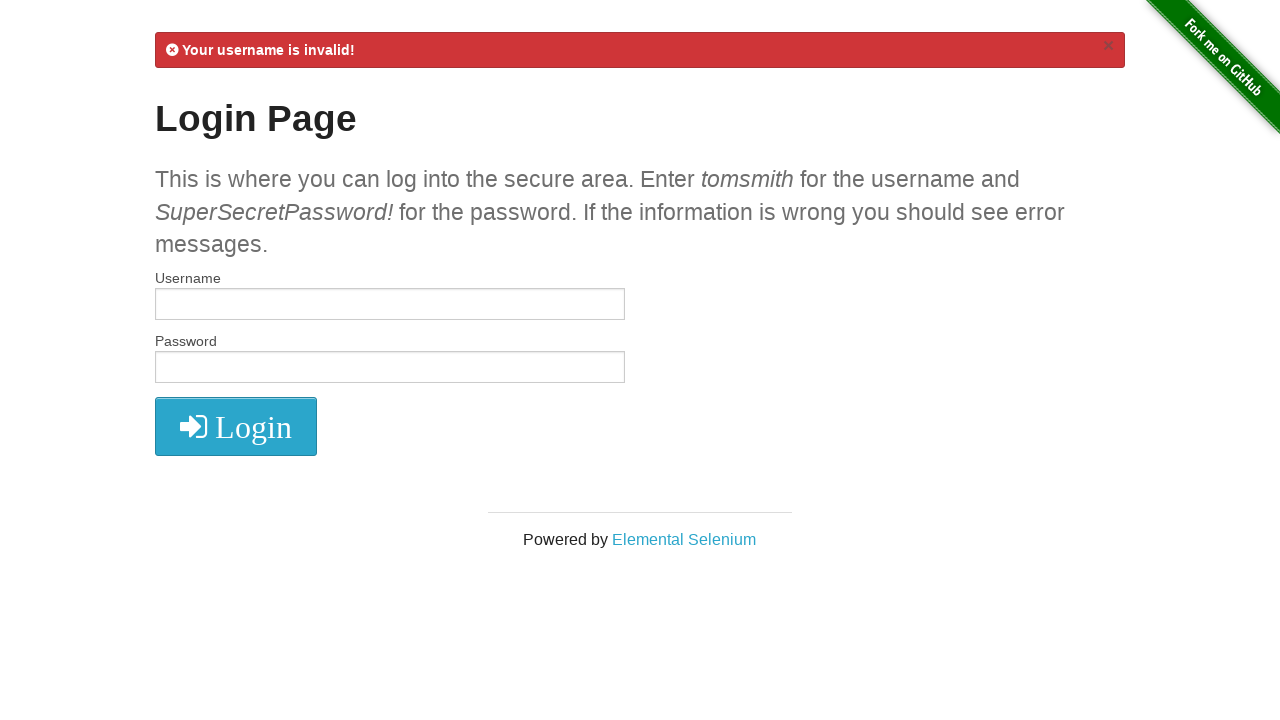

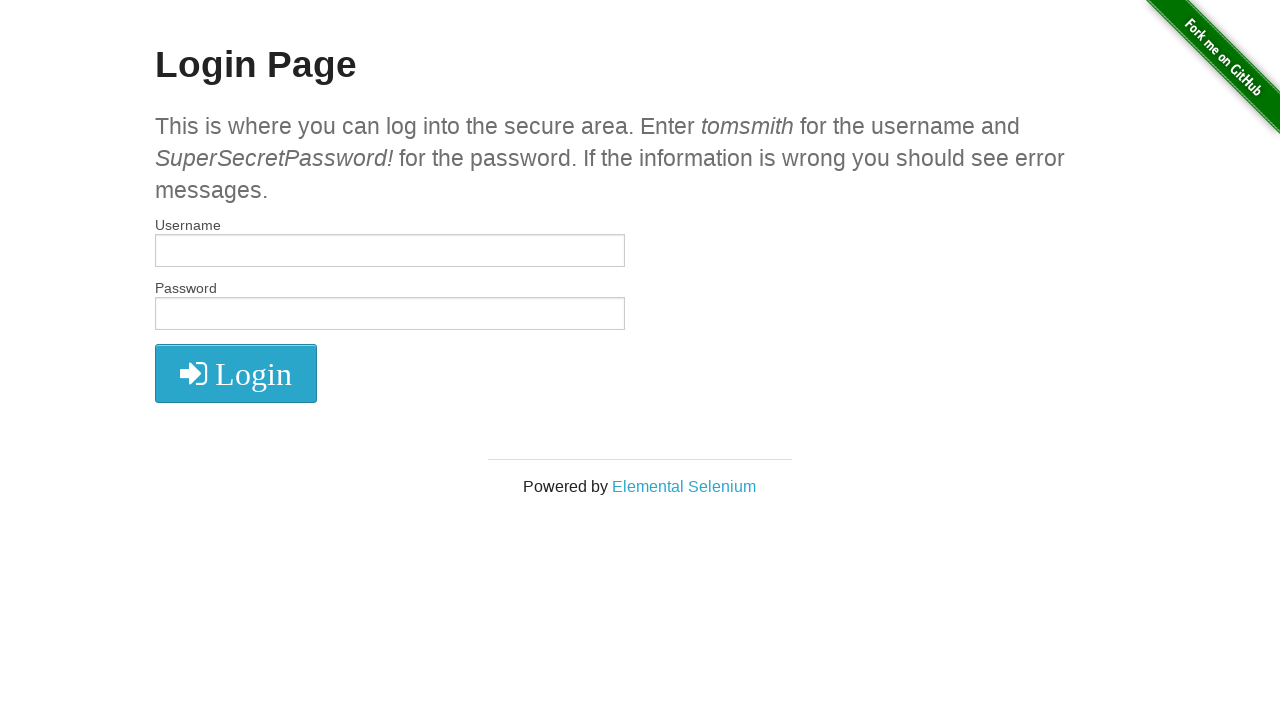